Tests network request blocking/interception by setting up a route to fail requests matching a pattern, then navigating to the library section of an Angular demo application.

Starting URL: https://rahulshettyacademy.com/angularAppdemo/

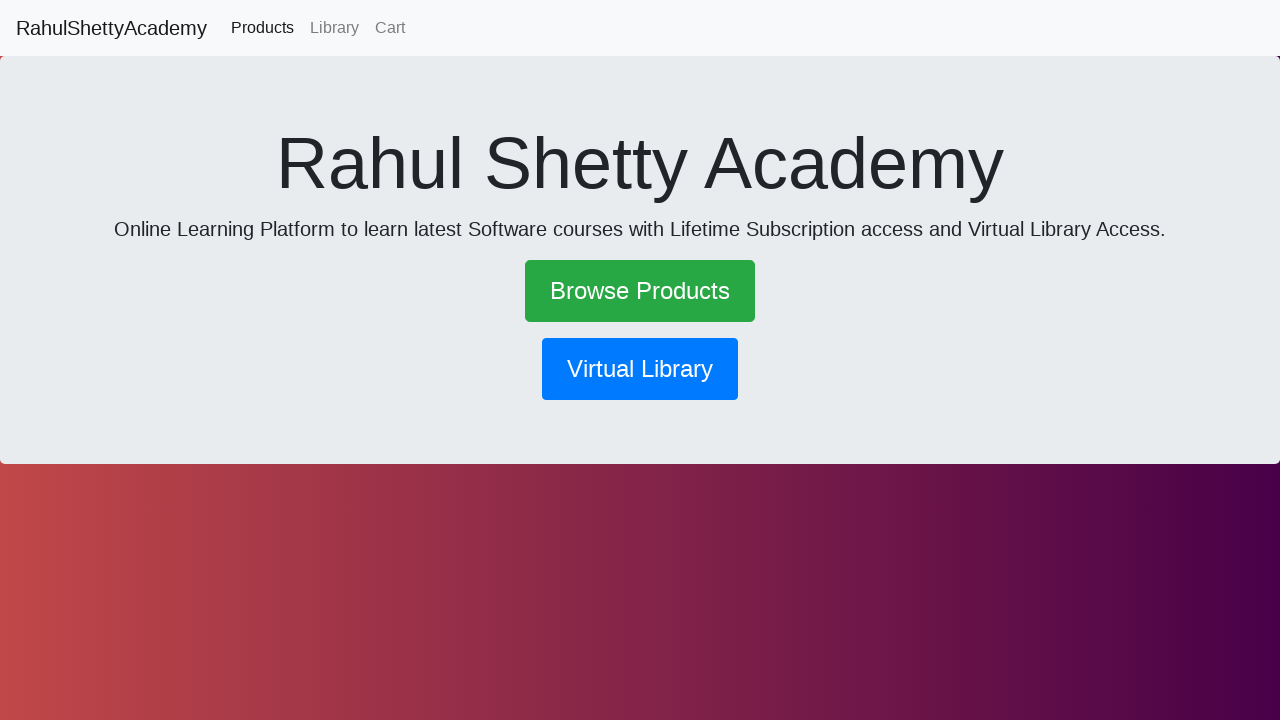

Set up route interception to abort requests matching 'GetBook' pattern
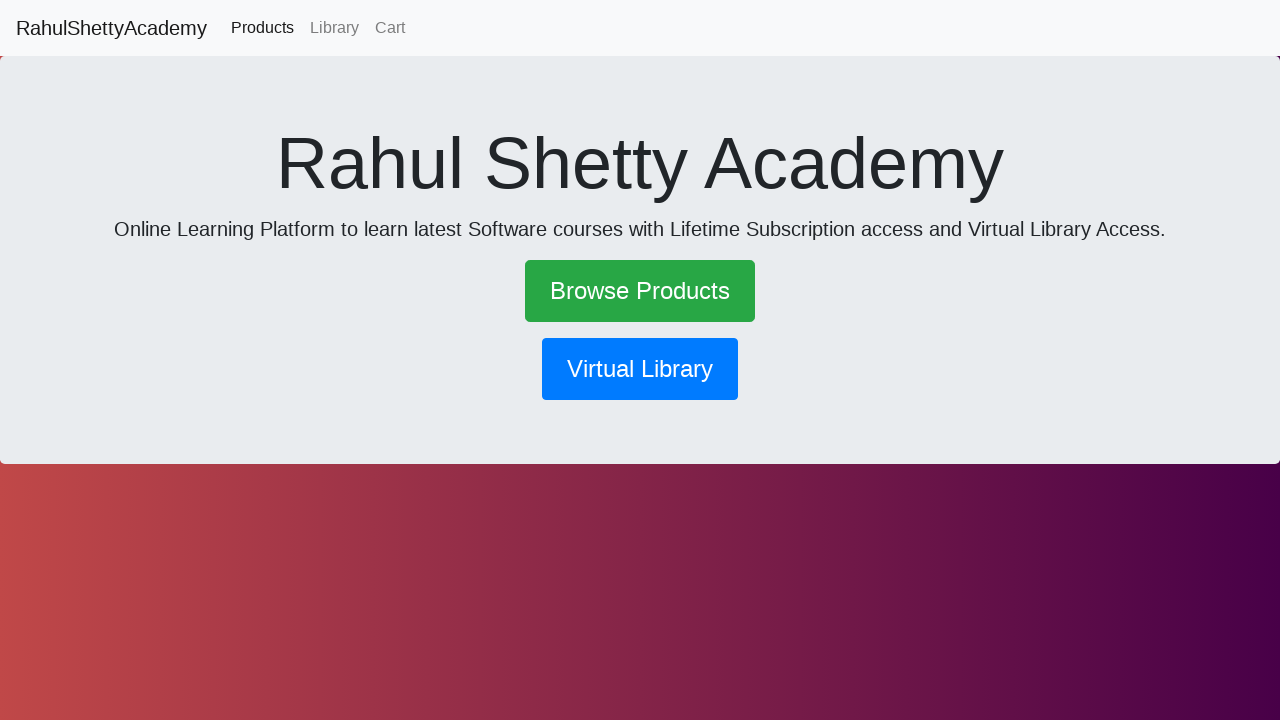

Clicked Library button to navigate to library section at (640, 369) on xpath=//button[contains(@routerlink, 'library')]
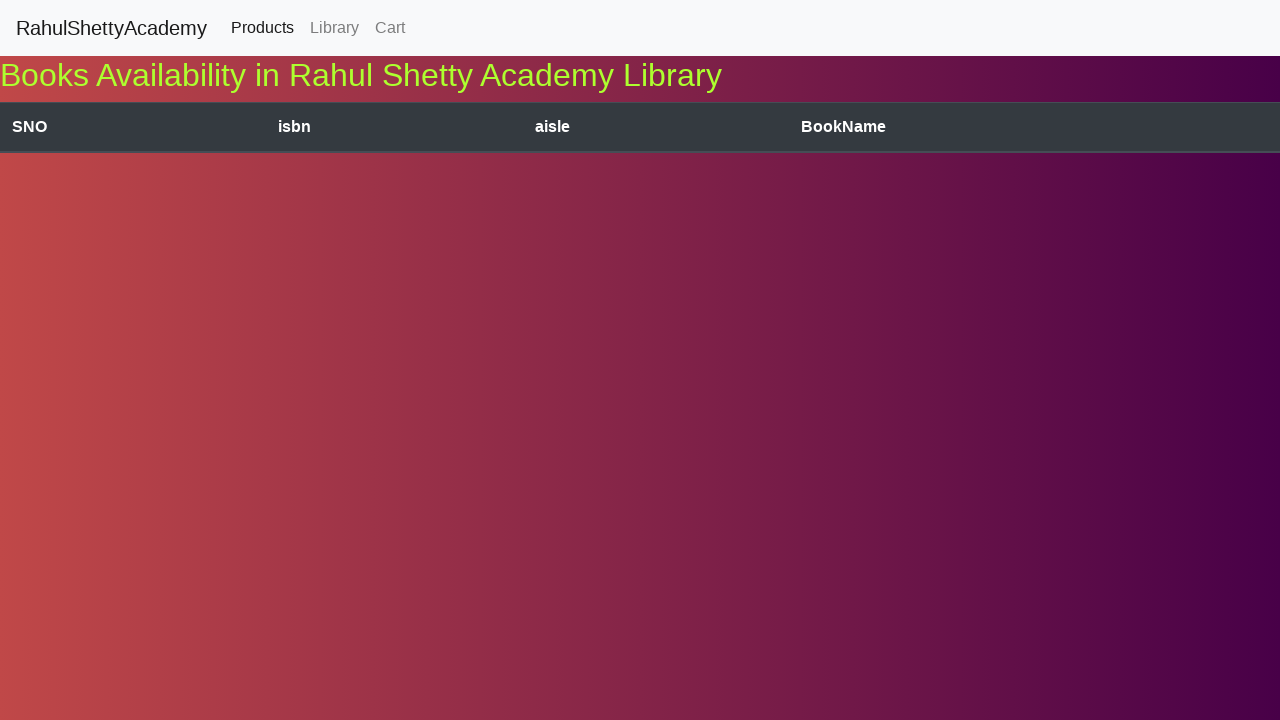

Waited for page to reach networkidle state after navigation
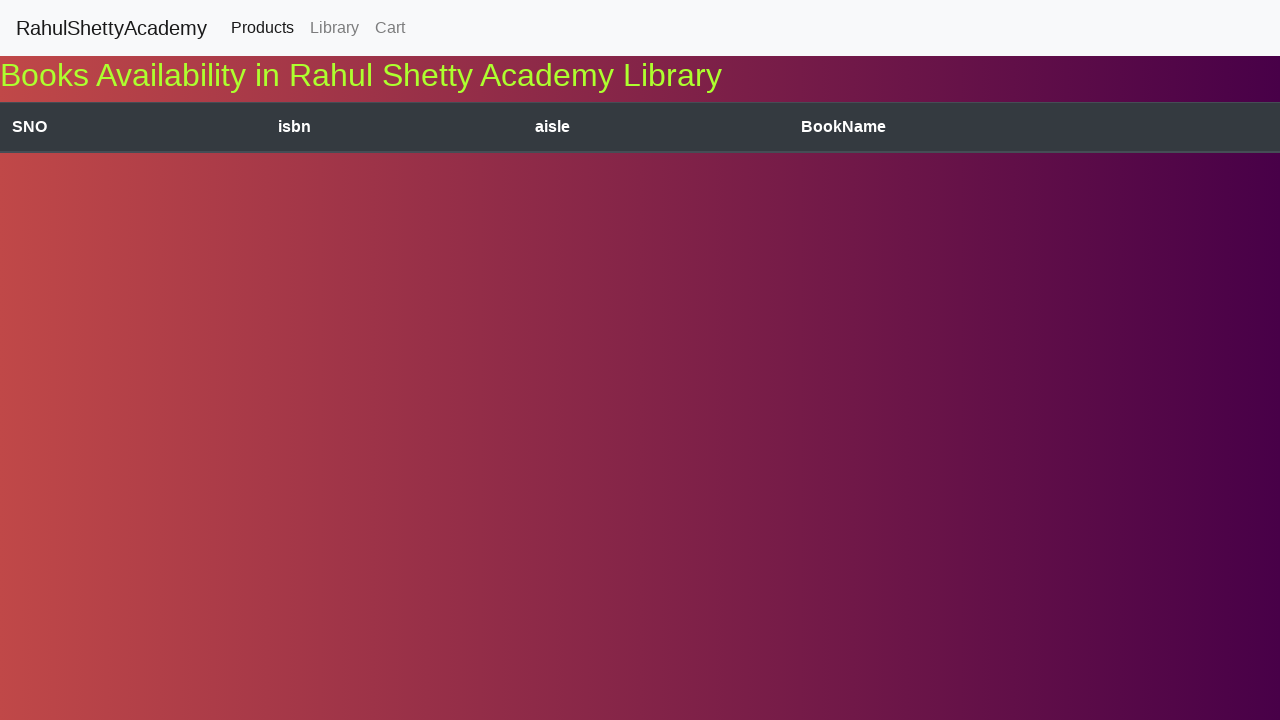

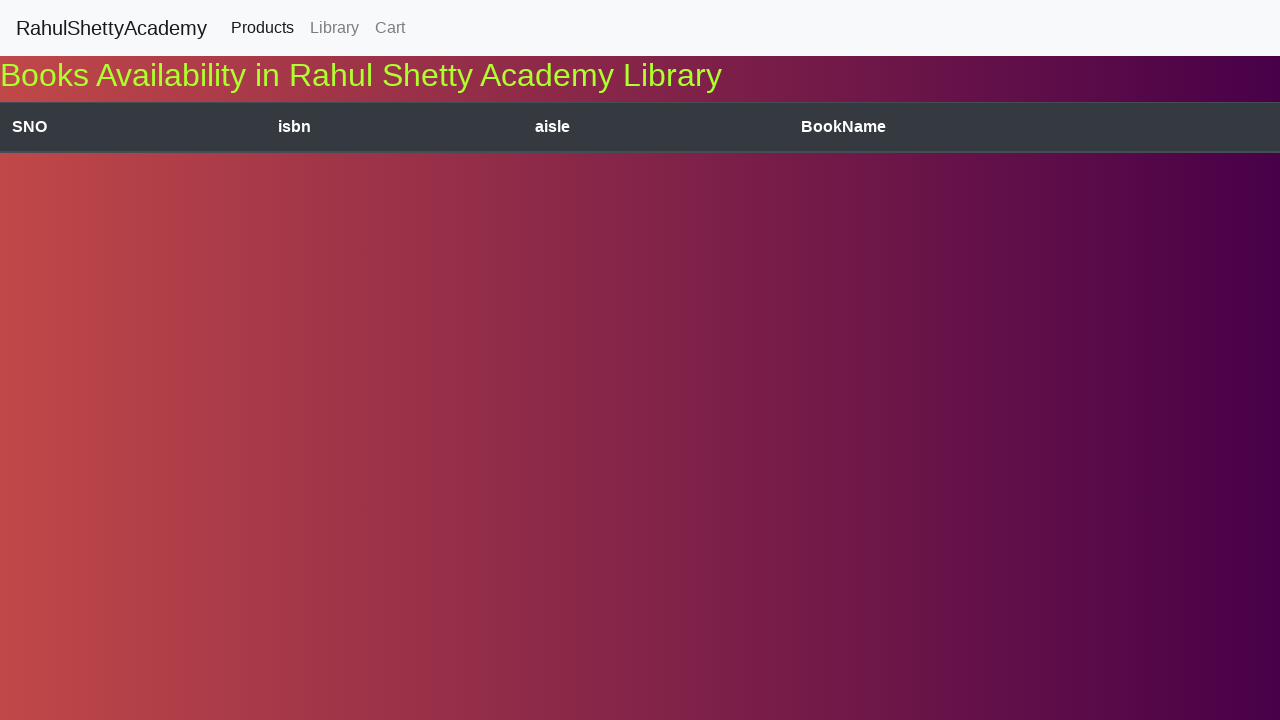